Tests double-click functionality on a W3Schools jQuery example page by double-clicking a paragraph element and handling the resulting alert

Starting URL: https://www.w3schools.com/jquery/tryit.asp?filename=tryjquery_event_dblclick

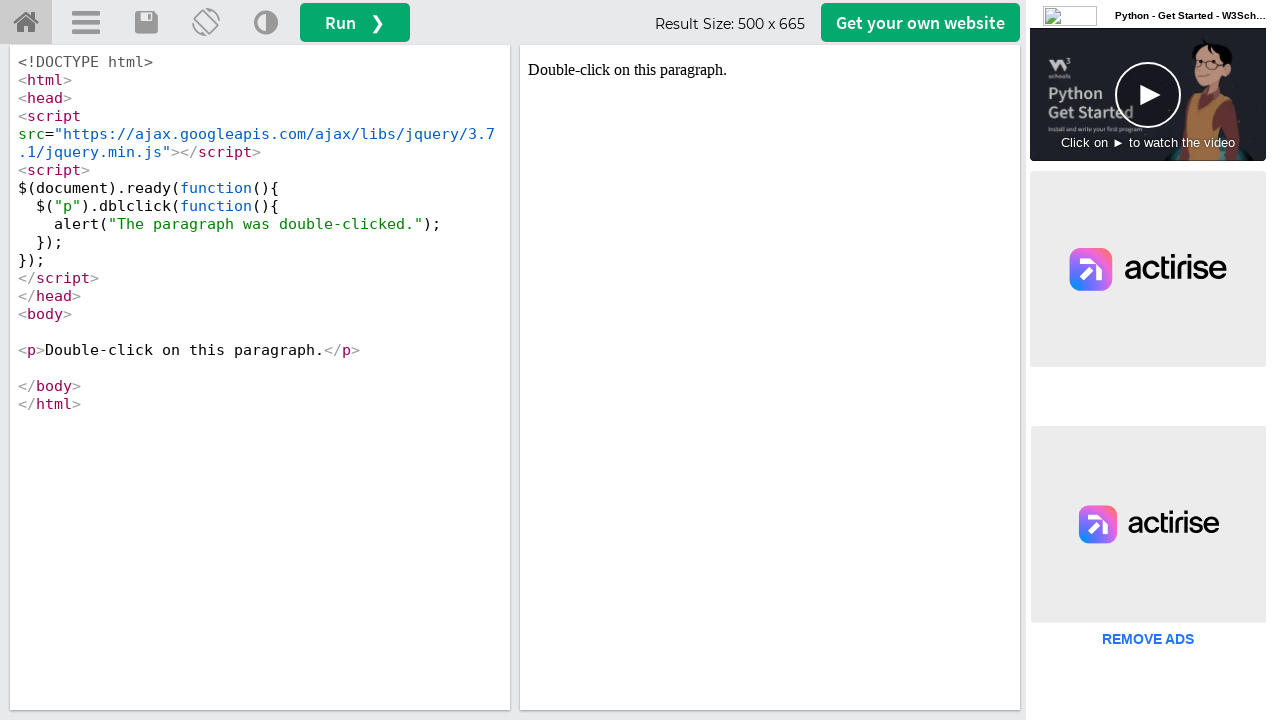

Located iframe containing the jQuery example
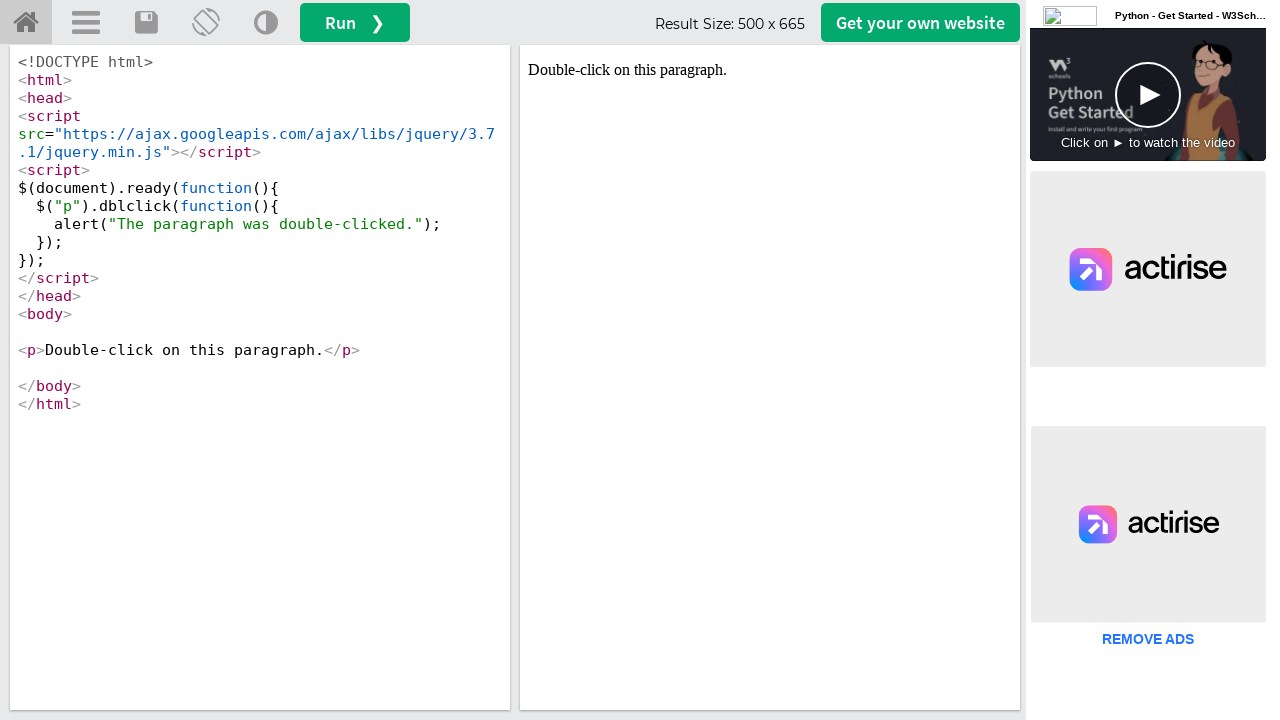

Double-clicked on the paragraph element at (770, 70) on iframe[id='iframeResult'] >> internal:control=enter-frame >> xpath=//p[normalize
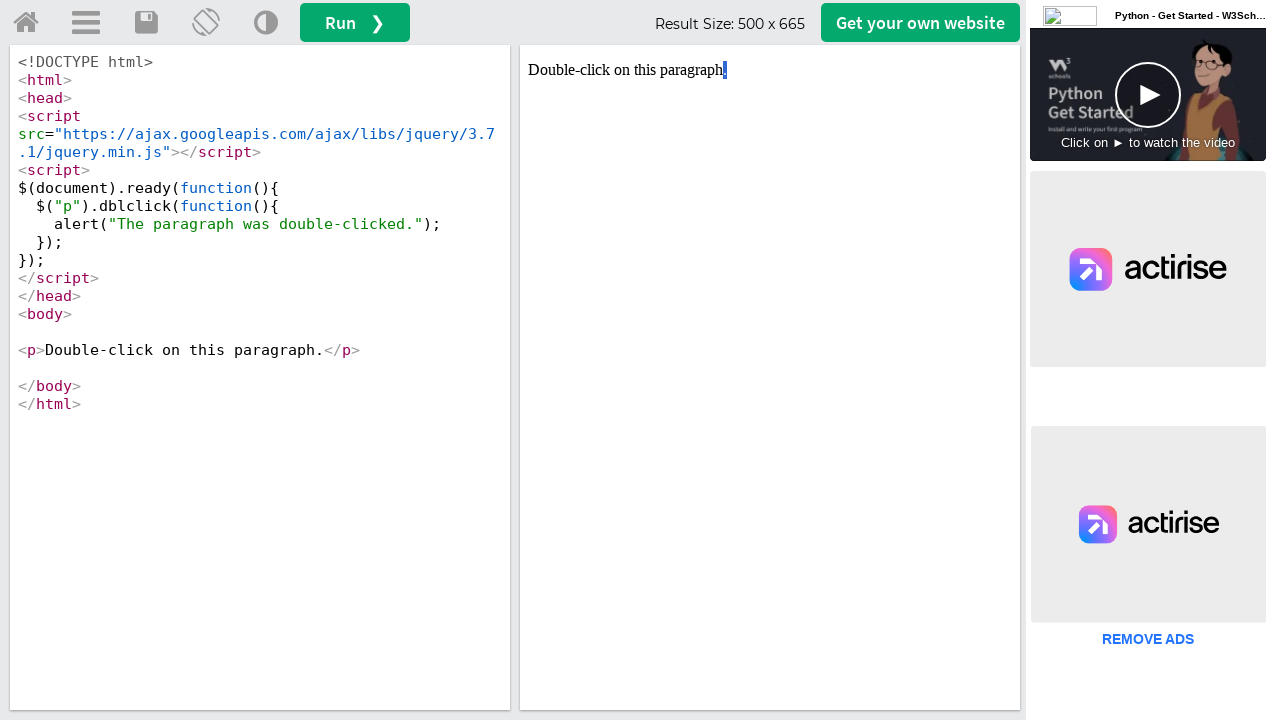

Accepted the alert dialog that appeared after double-click
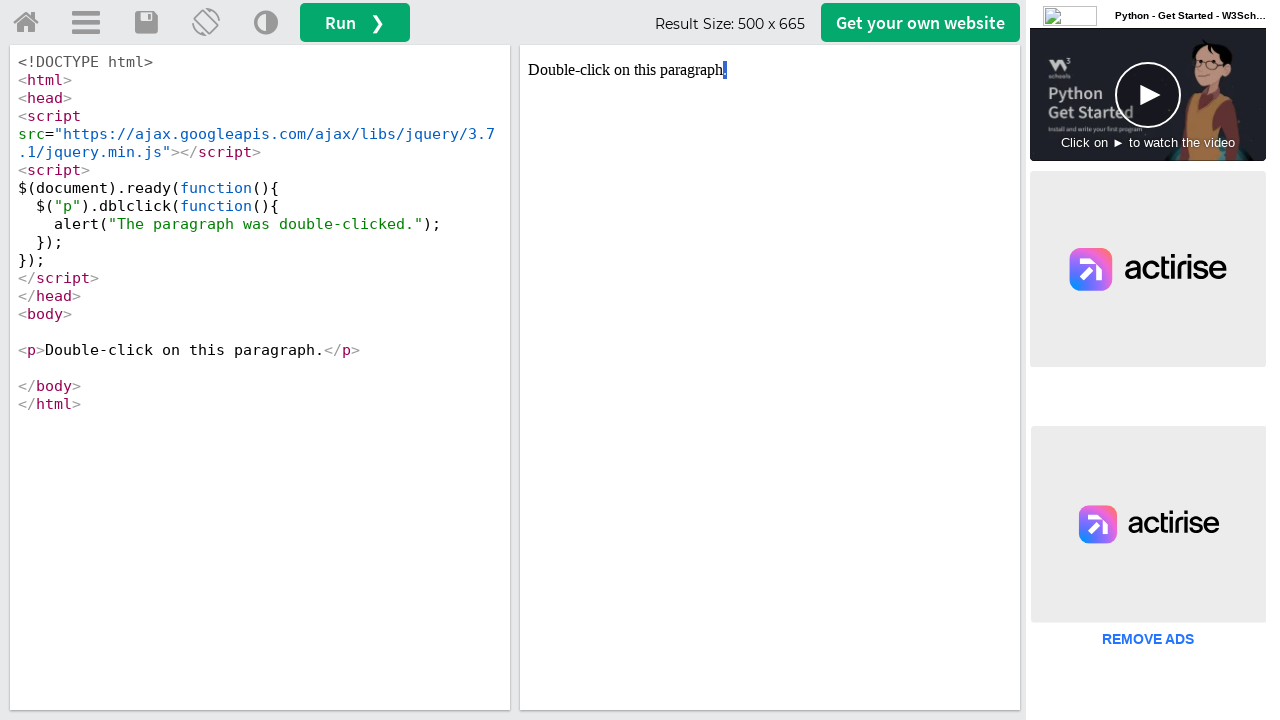

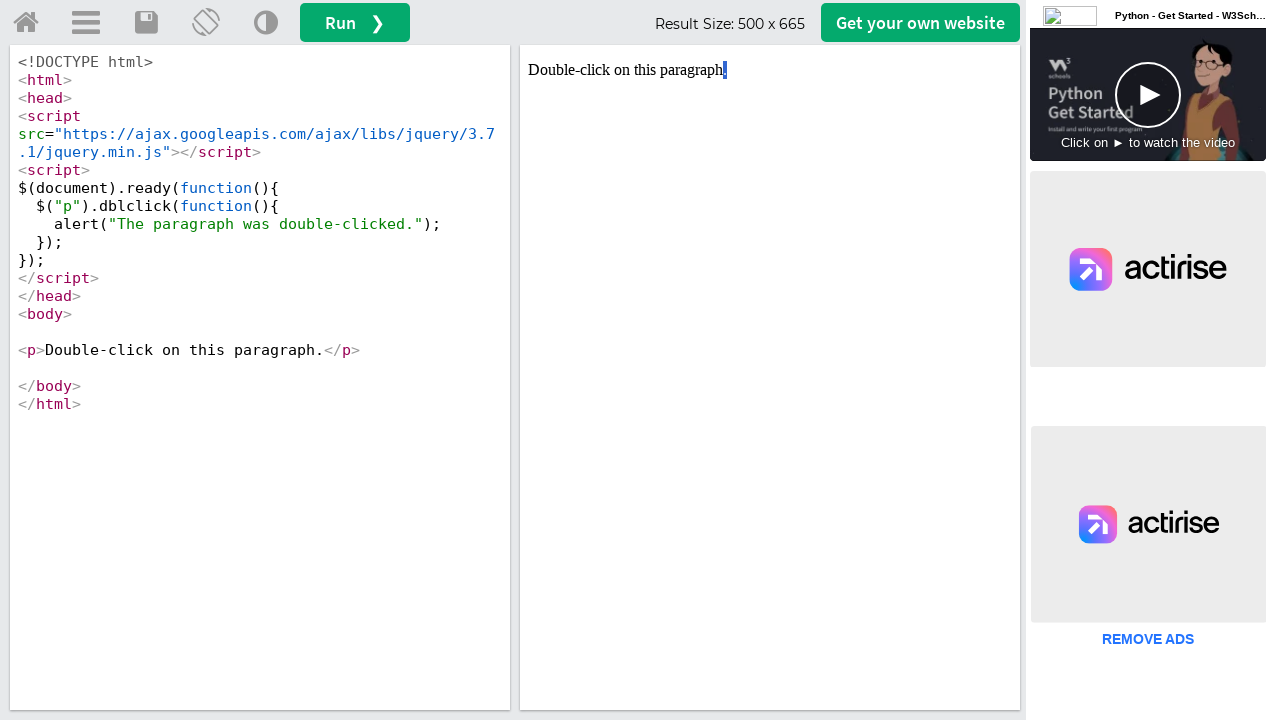